Tests drag functionality by dragging an element horizontally within an iframe

Starting URL: https://jqueryui.com/draggable/

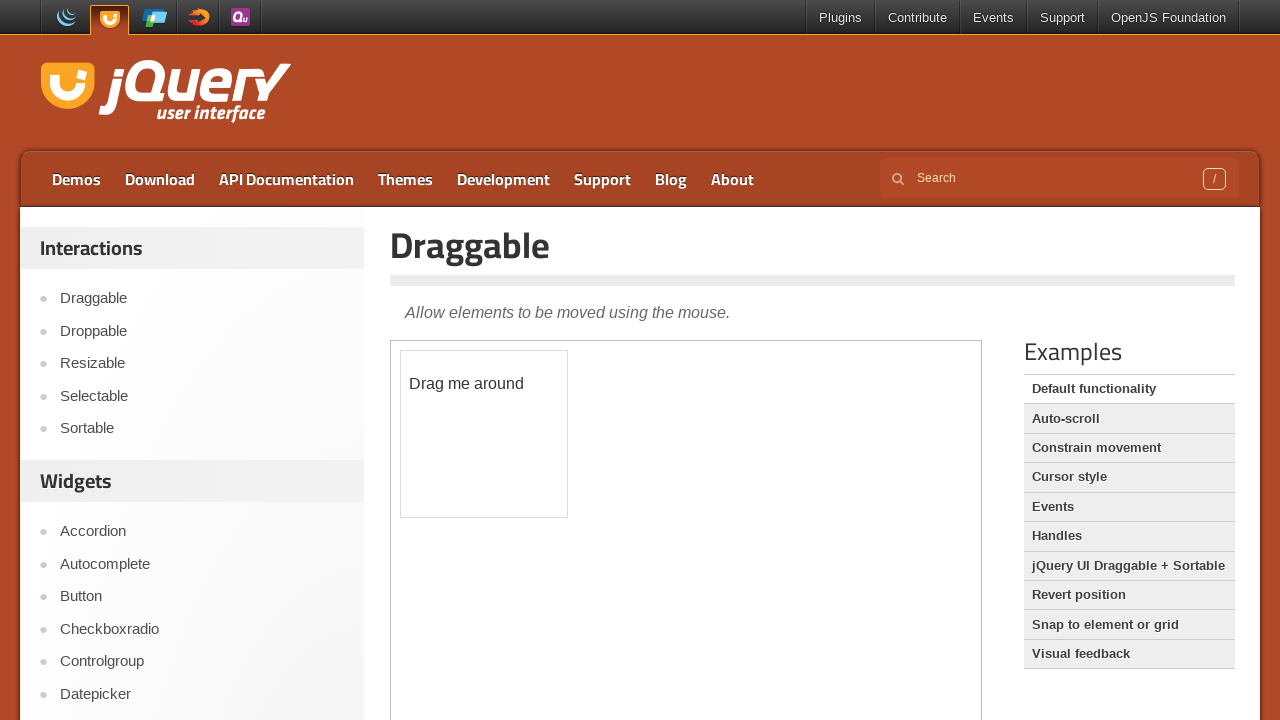

Located iframe on the page
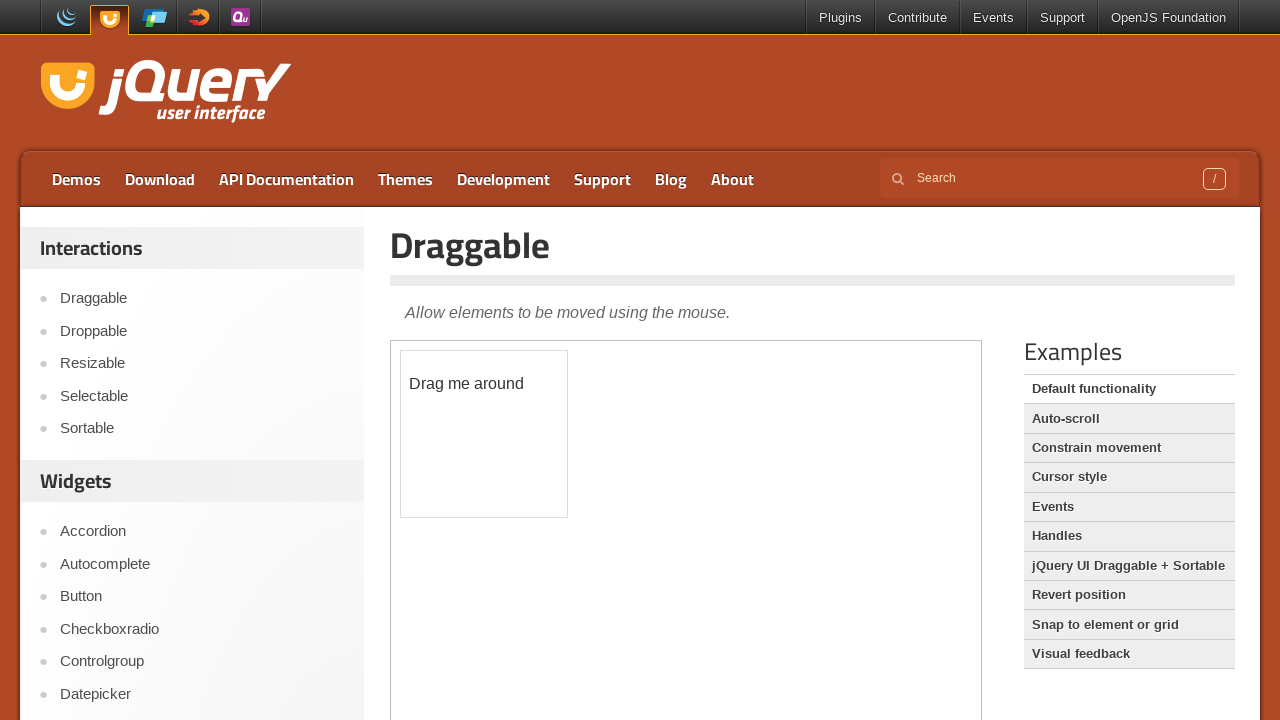

Located draggable element with ID 'draggable' inside iframe
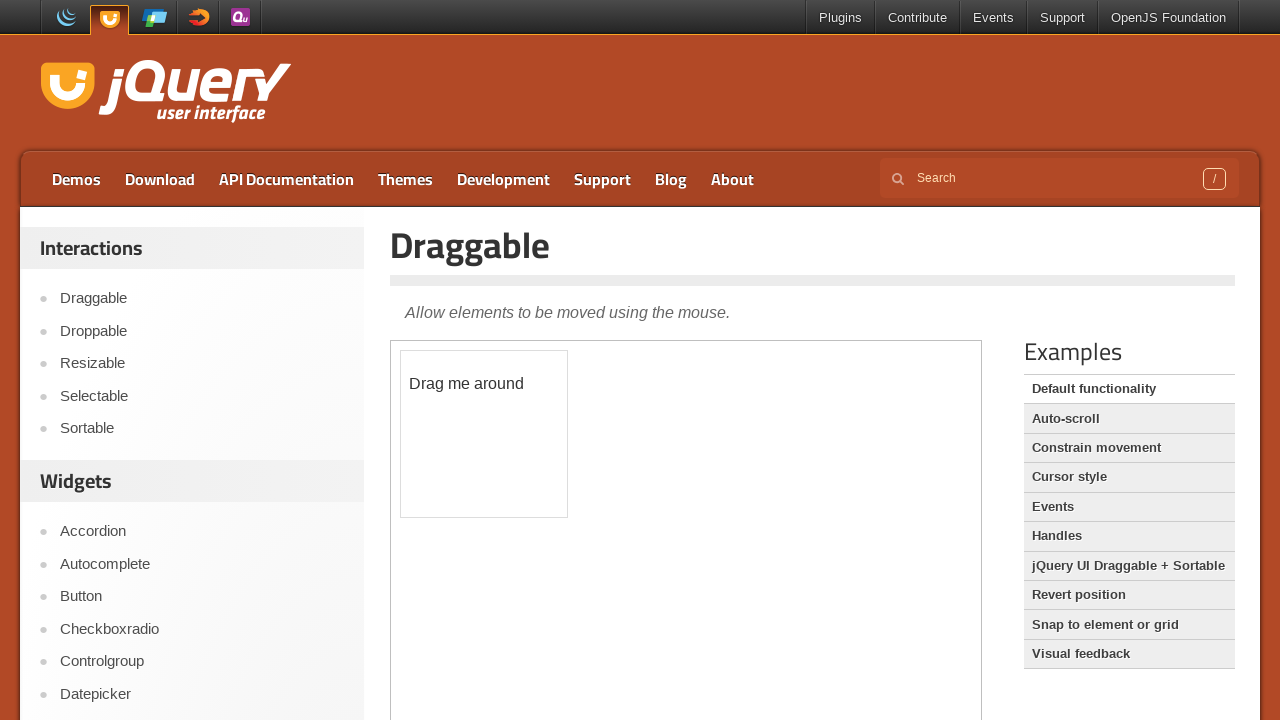

Retrieved bounding box of draggable element
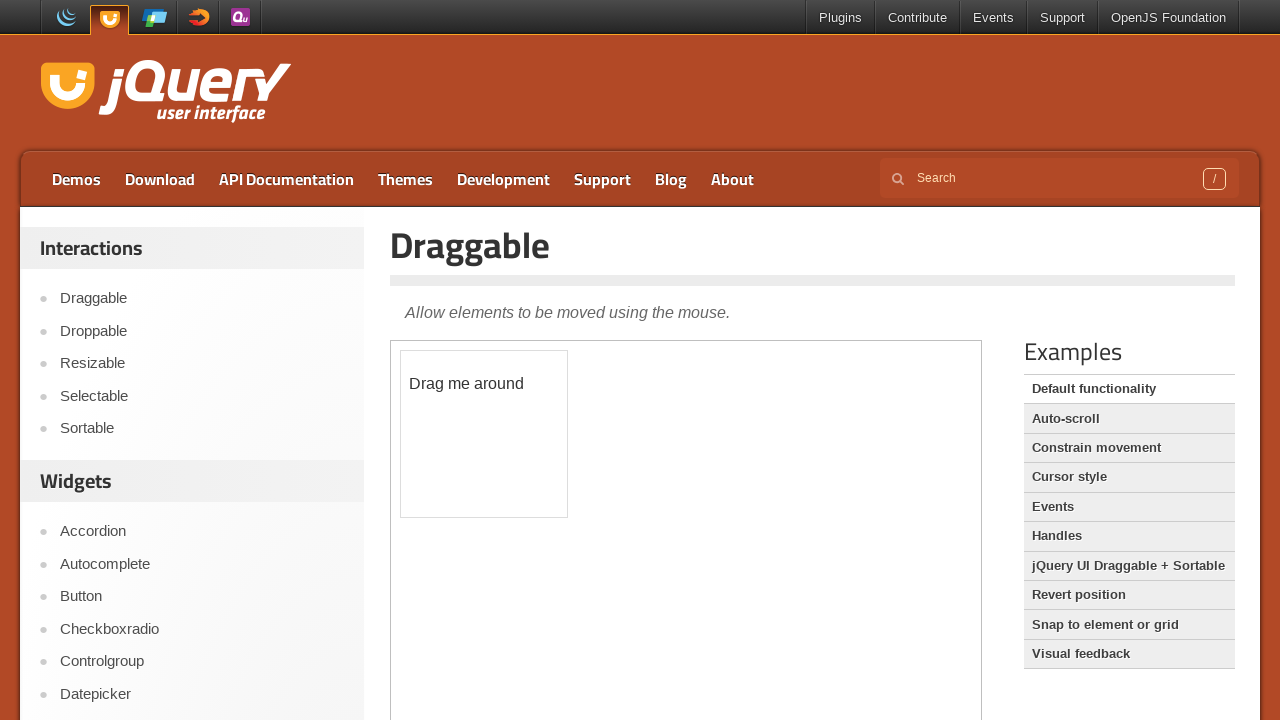

Moved mouse to center of draggable element at (484, 434)
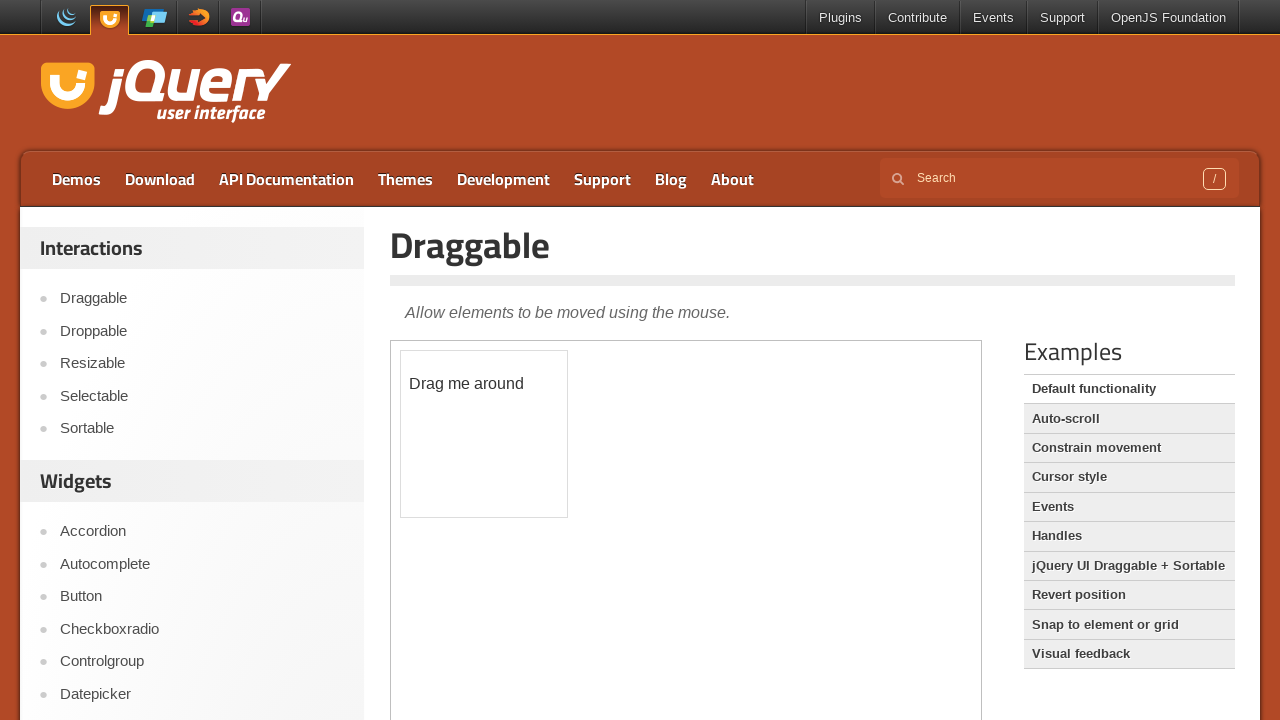

Pressed mouse button down on draggable element at (484, 434)
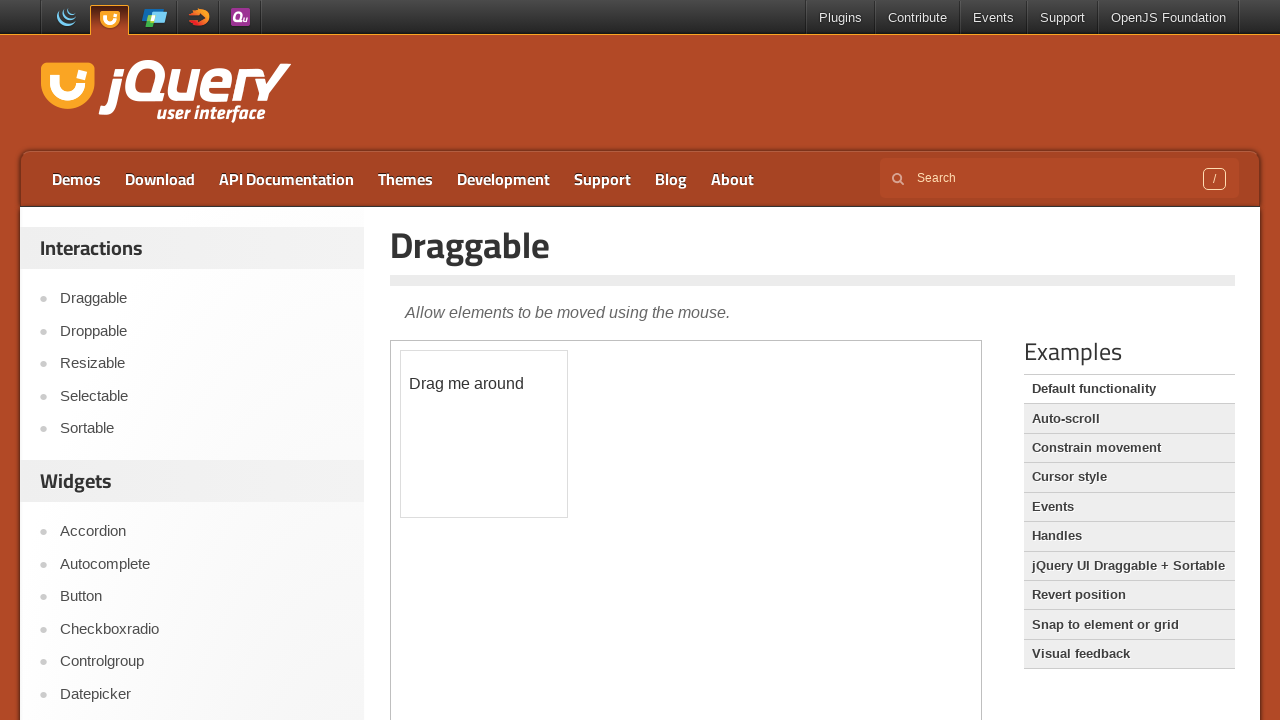

Dragged element 50 pixels to the right at (534, 434)
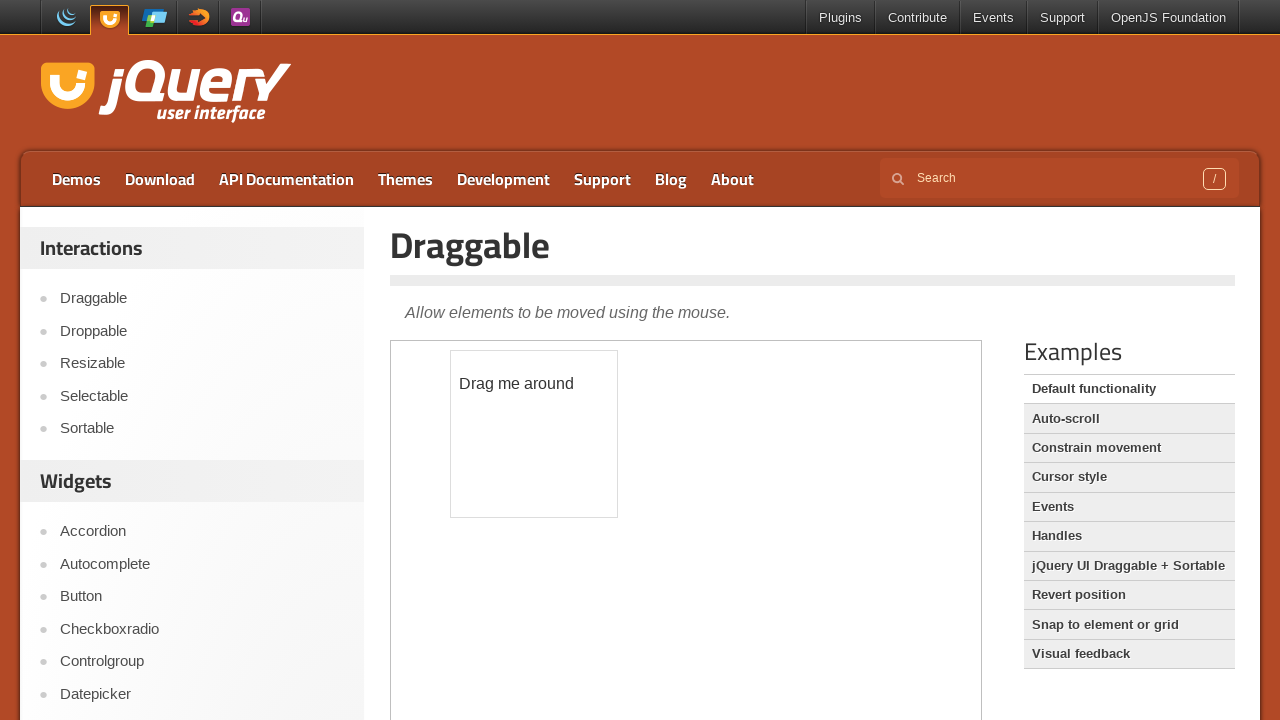

Released mouse button to complete drag operation at (534, 434)
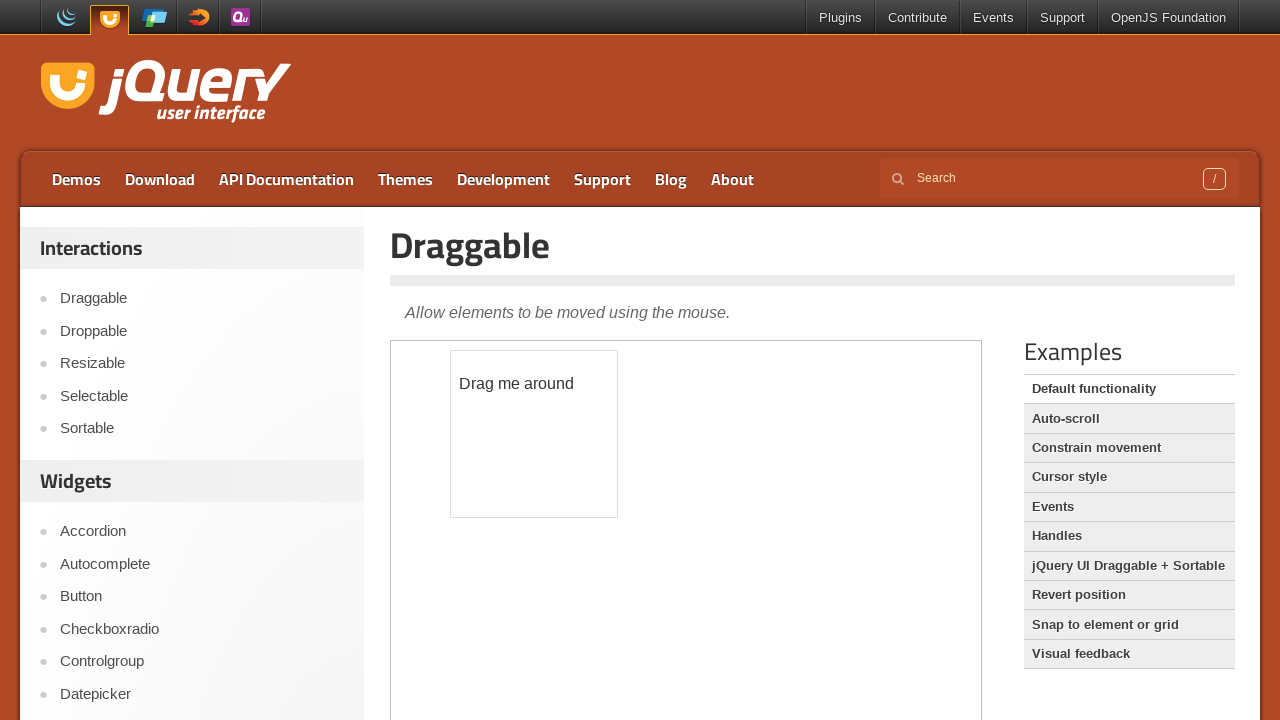

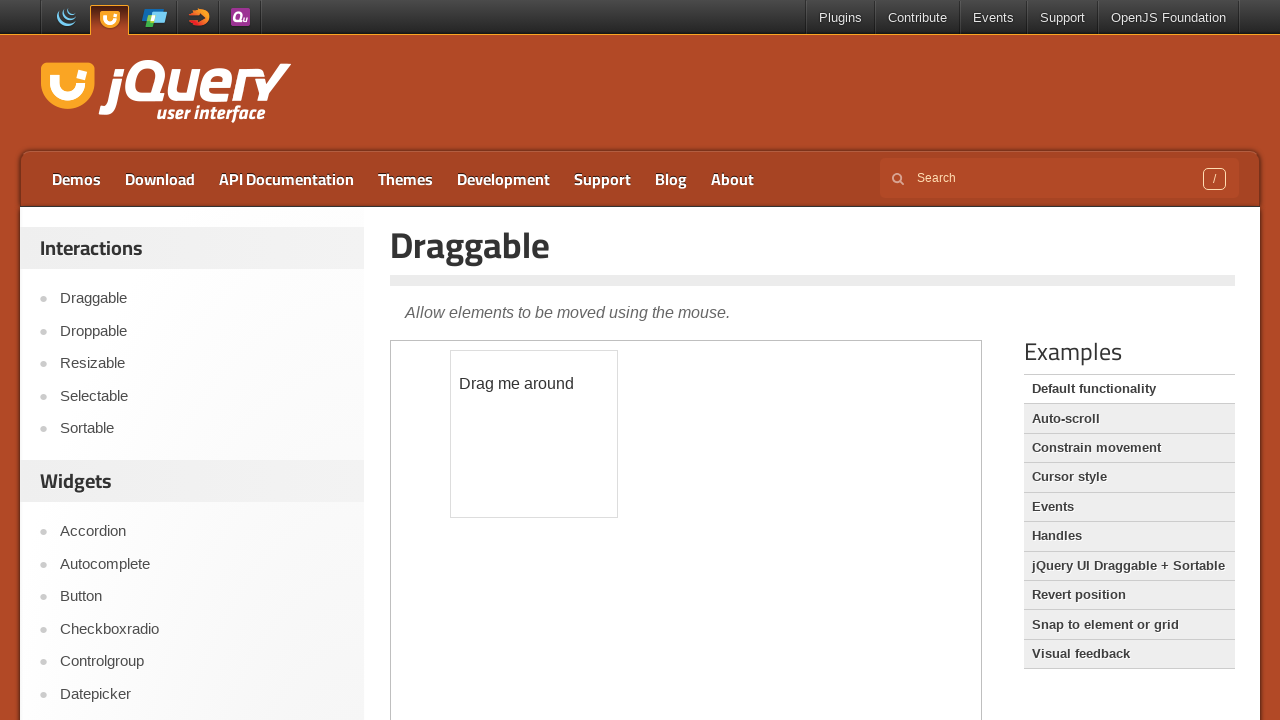